Opens GitHub in the first tab, then opens a new tab and navigates to RVRJCCE website

Starting URL: https://github.com/

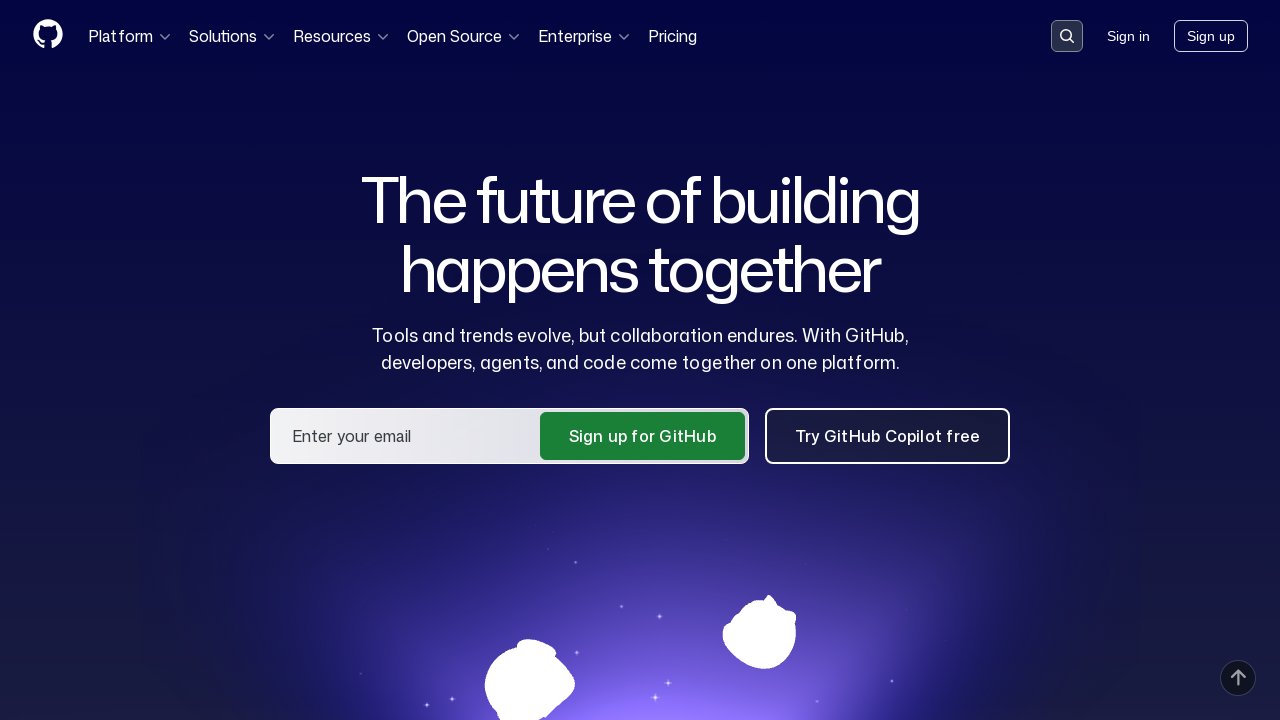

Opened a new tab
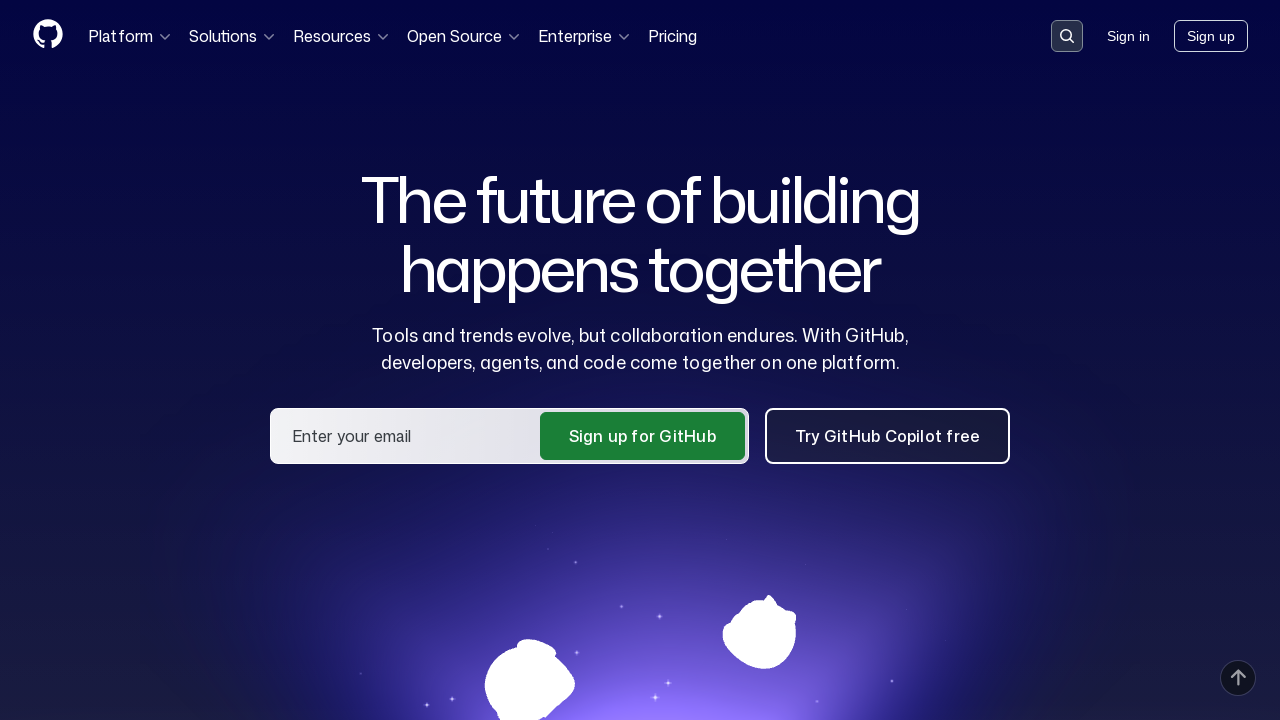

Navigated to RVRJCCE website in new tab
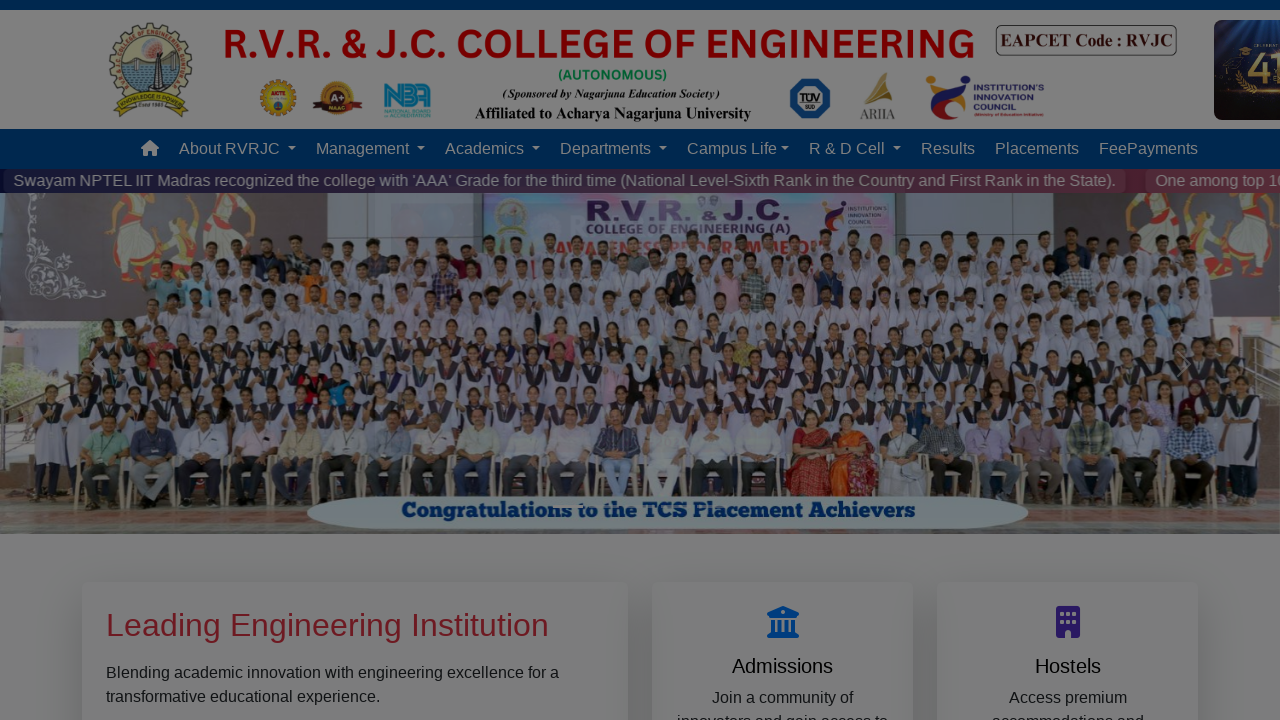

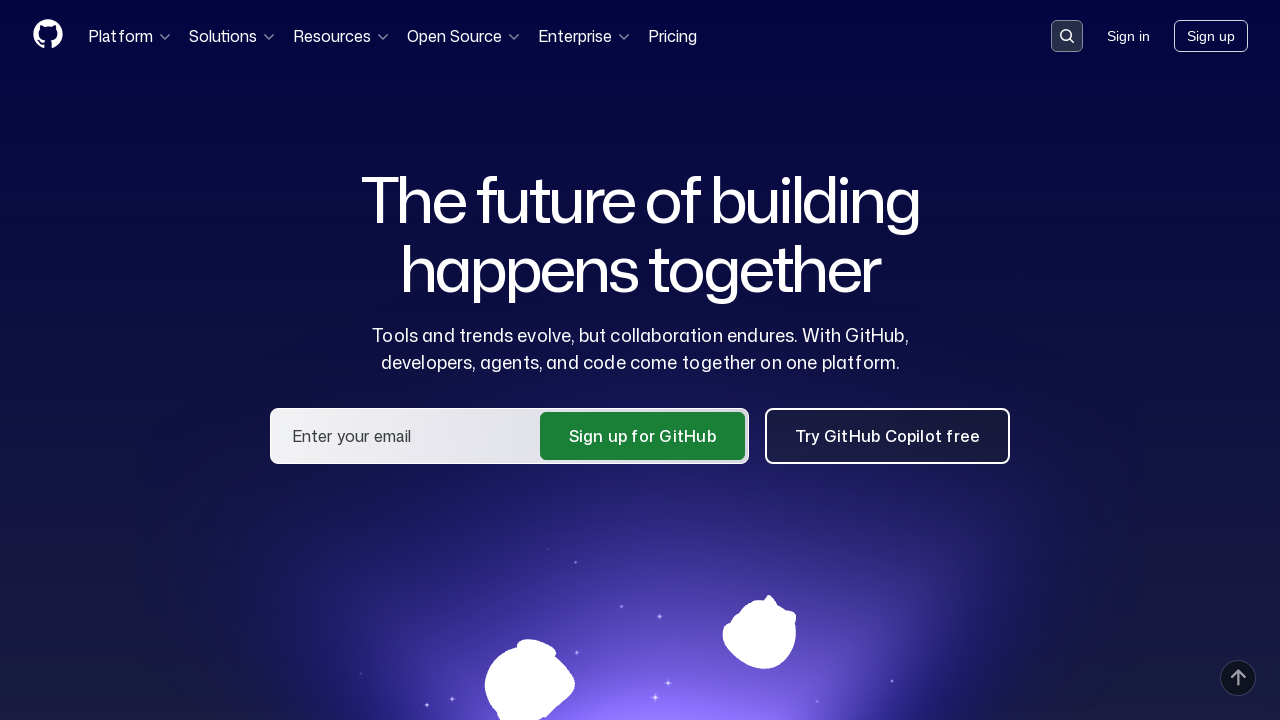